Tests advanced XPath functionality by filling multiple input fields for books and family tree information on a practice form

Starting URL: https://www.syntaxprojects.com/advanceXpath-homework.php

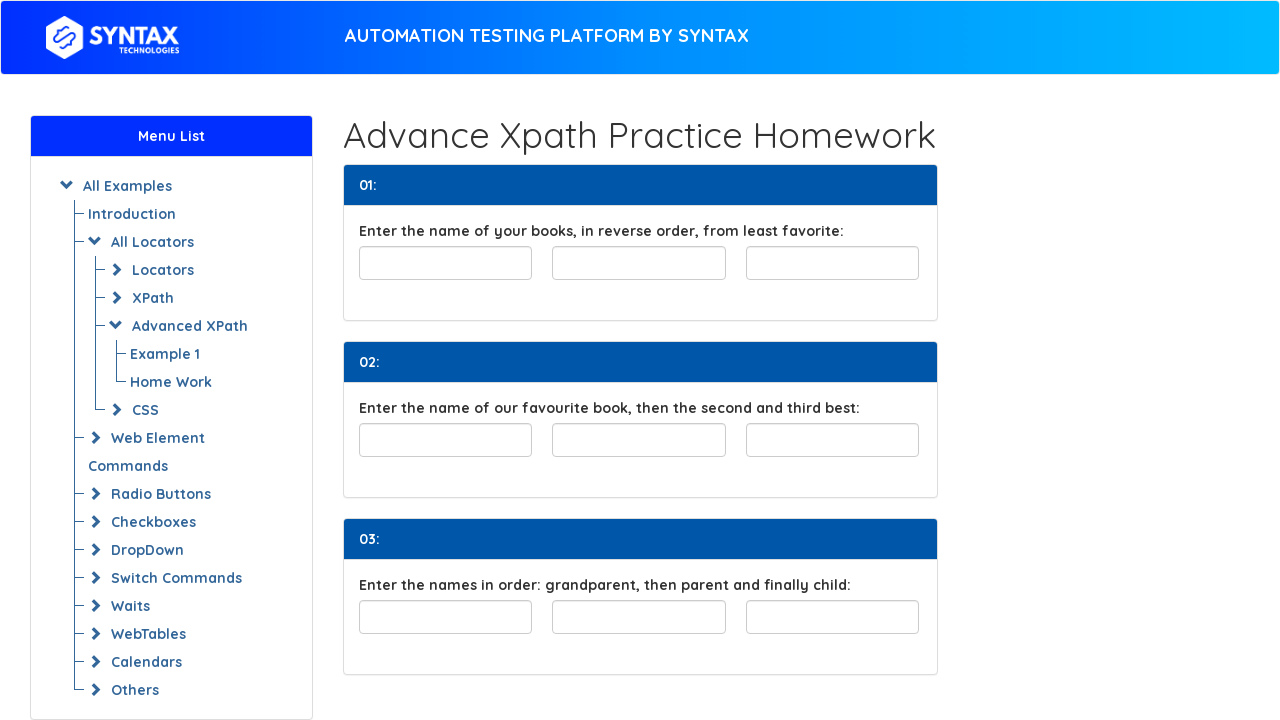

Filled least favorite book field with 'GTA V STORY' on #least-favorite
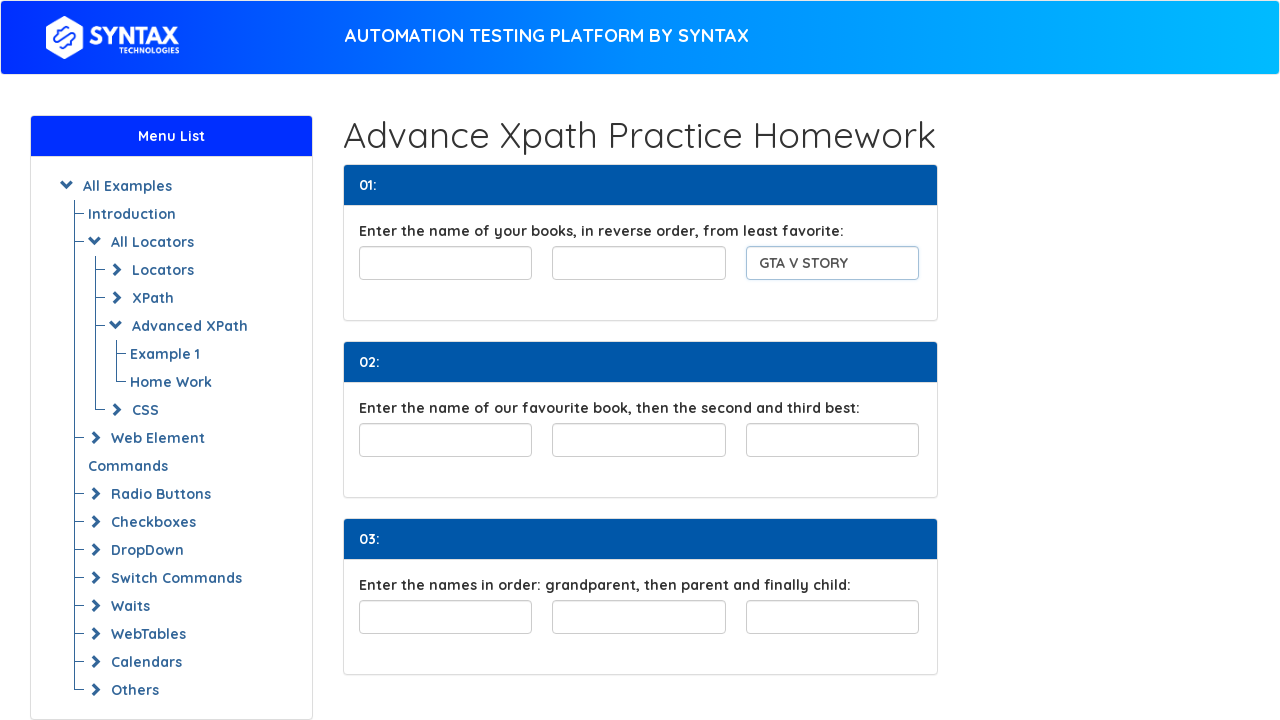

Filled first preceding-sibling favorite book field with 'Things fall apart' on //input[@id='least-favorite']/preceding-sibling::input[1]
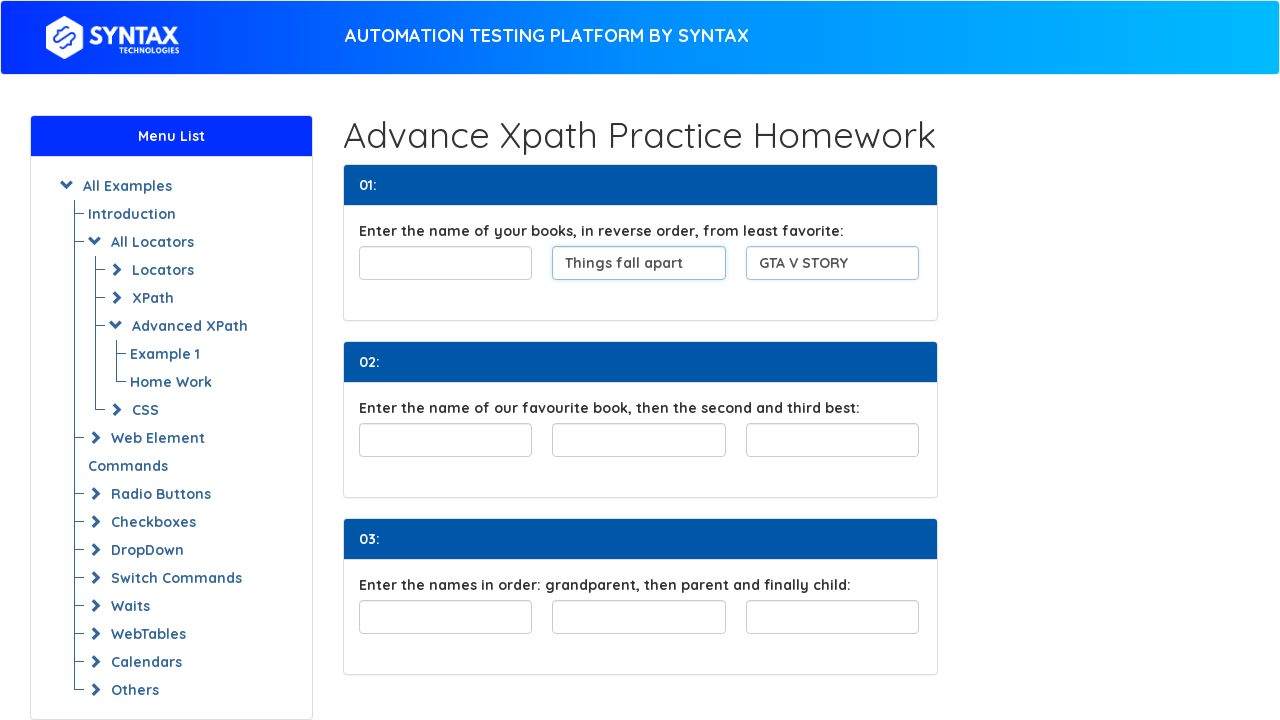

Filled second preceding-sibling favorite book field with 'The finance Guy' on //input[@id='least-favorite']/preceding-sibling::input[2]
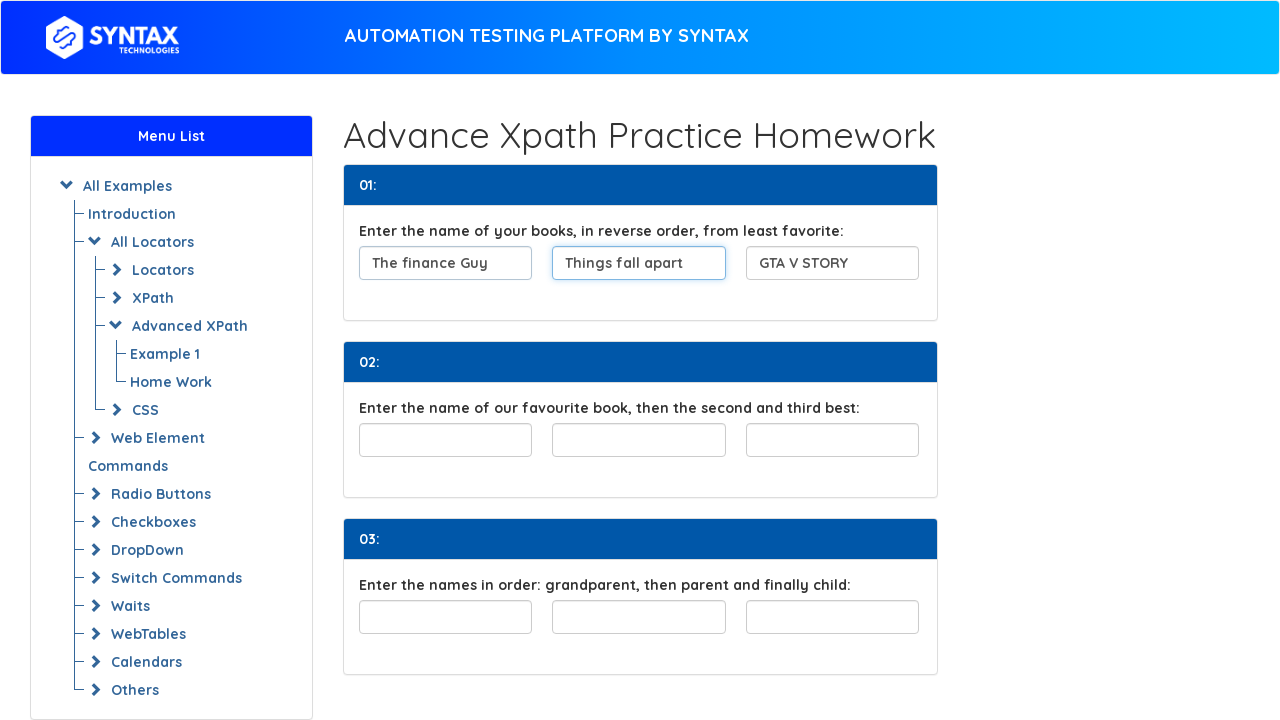

Filled favourite book field with 'The art of being YOU' on #favouriteBook
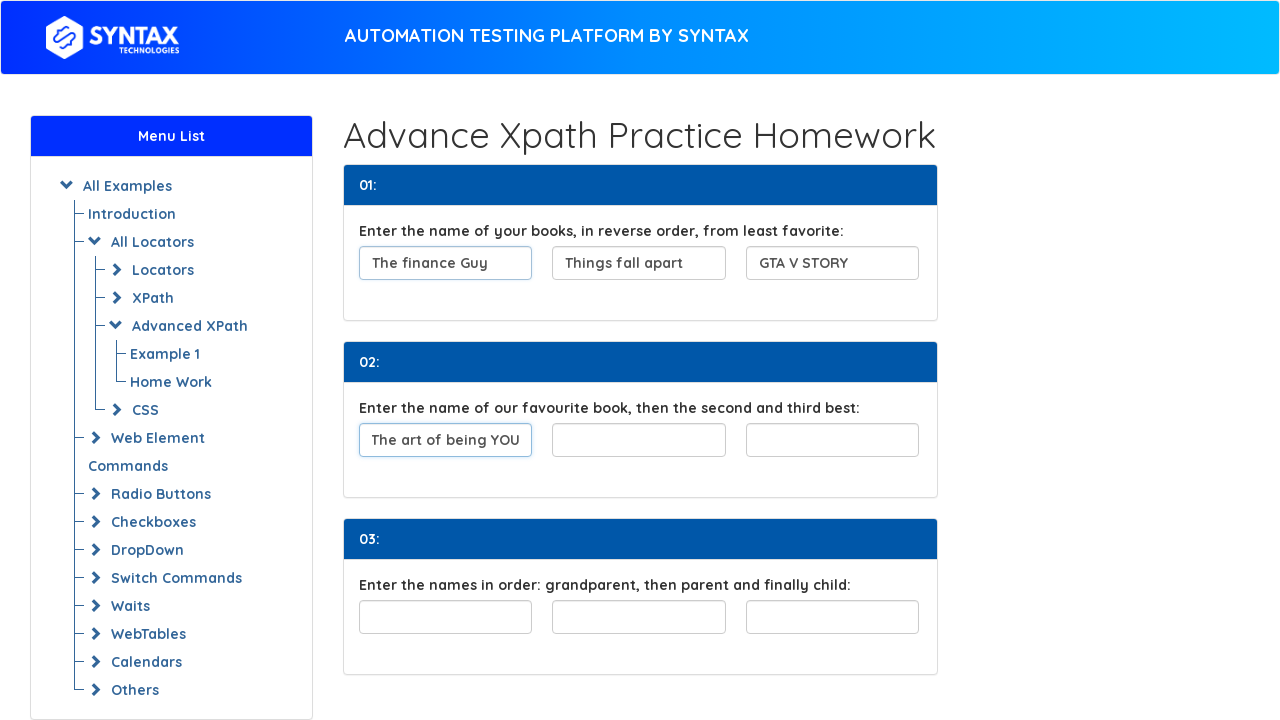

Filled first following-sibling book field with 'Bankruptcy' on //input[@id='favouriteBook']/following-sibling::input[1]
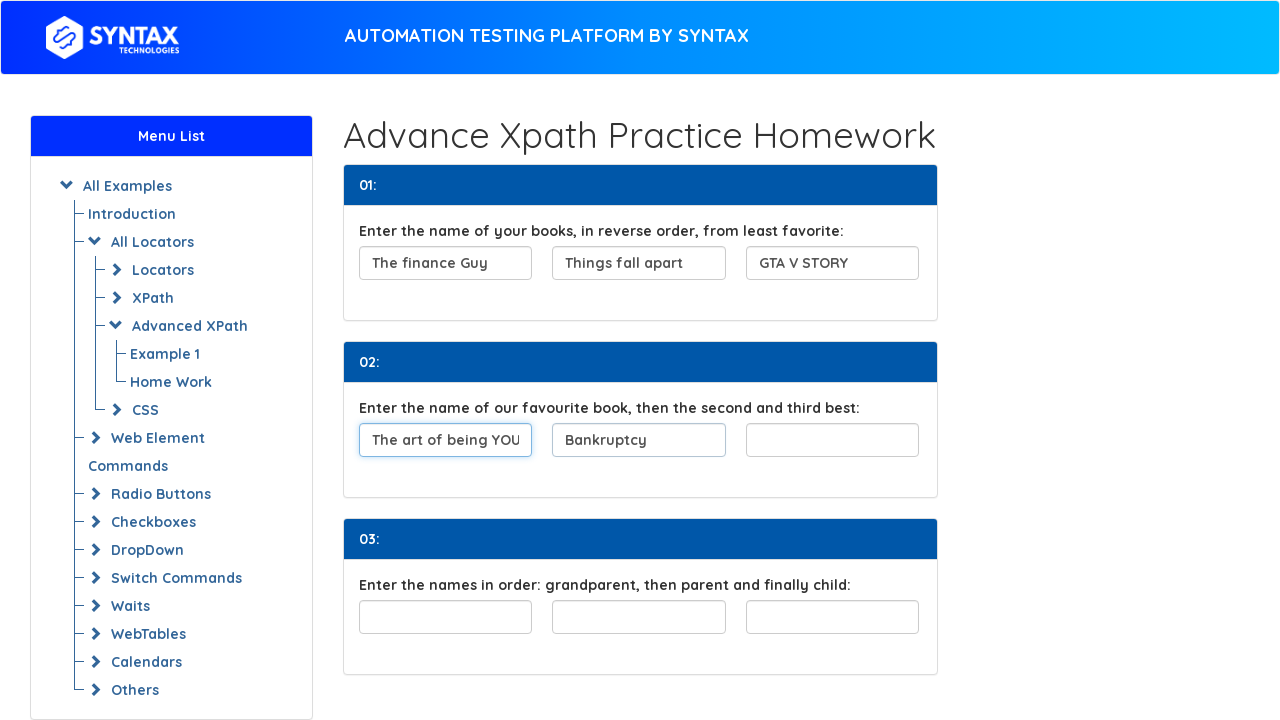

Filled second following-sibling book field with 'Try to Fk around' on //input[@id='favouriteBook']/following-sibling::input[2]
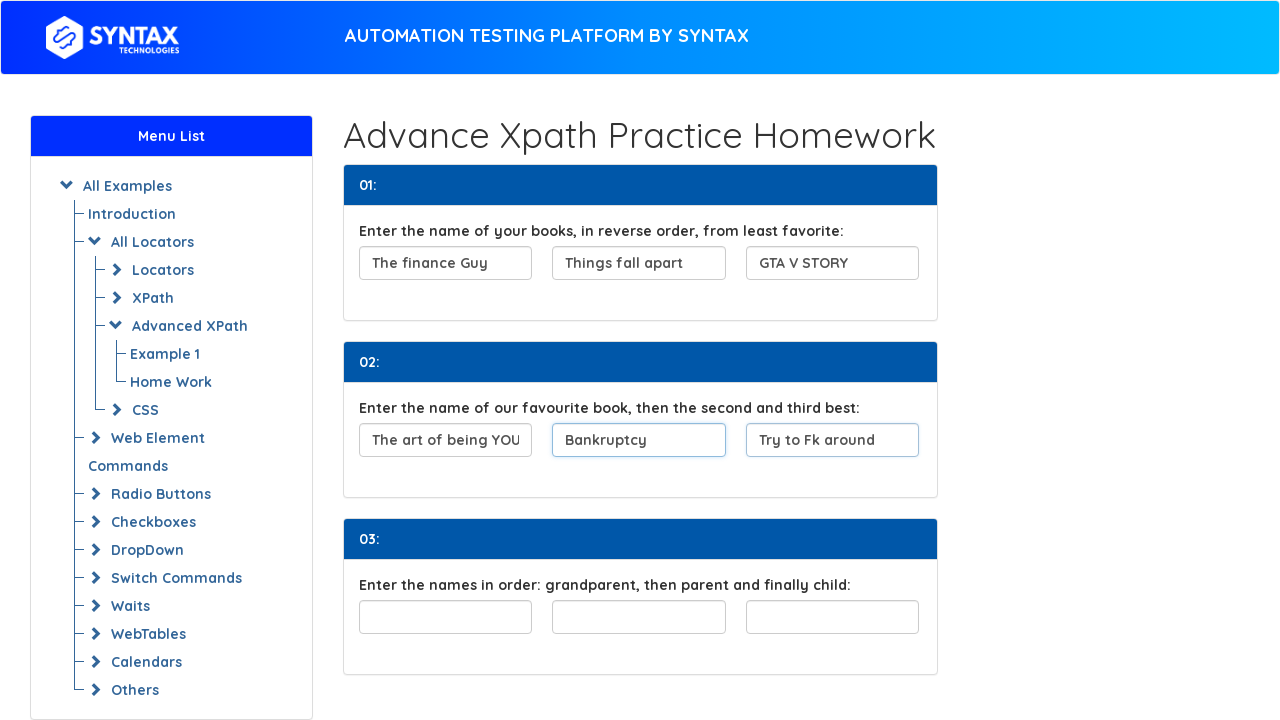

Filled first family tree child input with 'GrandParent' on //div[@id='familyTree']/child::input[1]
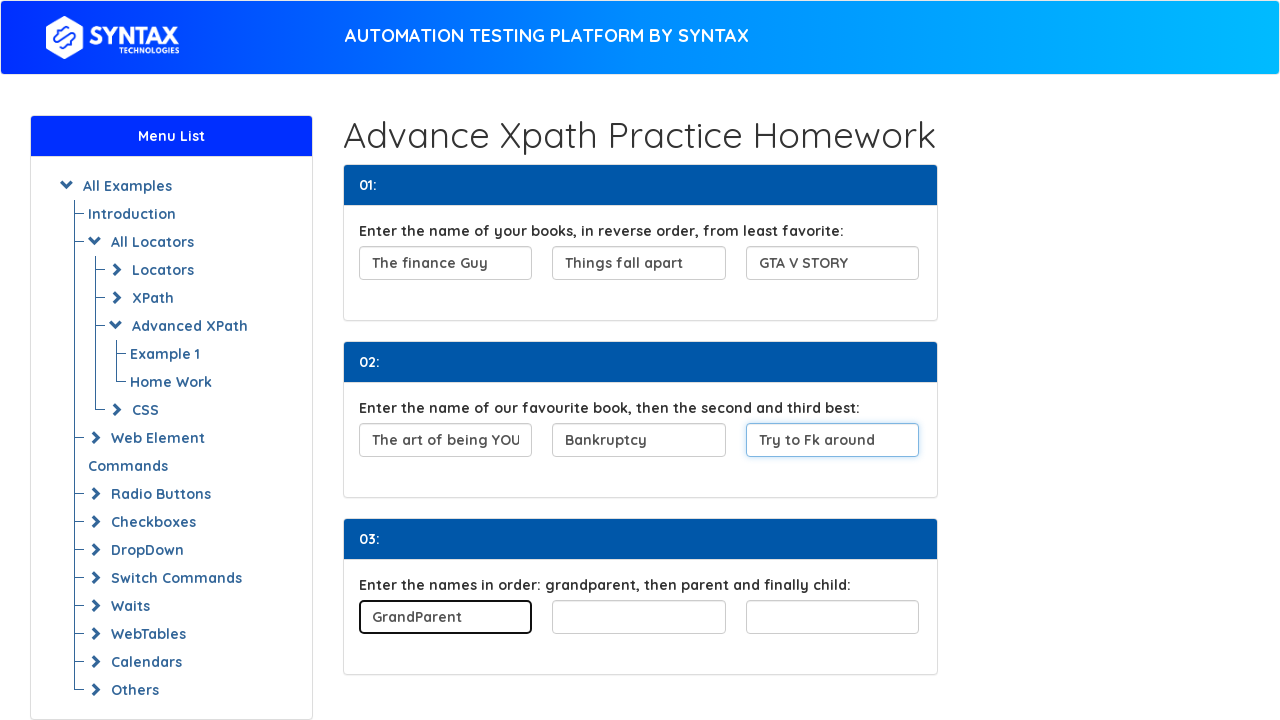

Filled second family tree child input with 'Resse' on //div[@id='familyTree']/child::input[2]
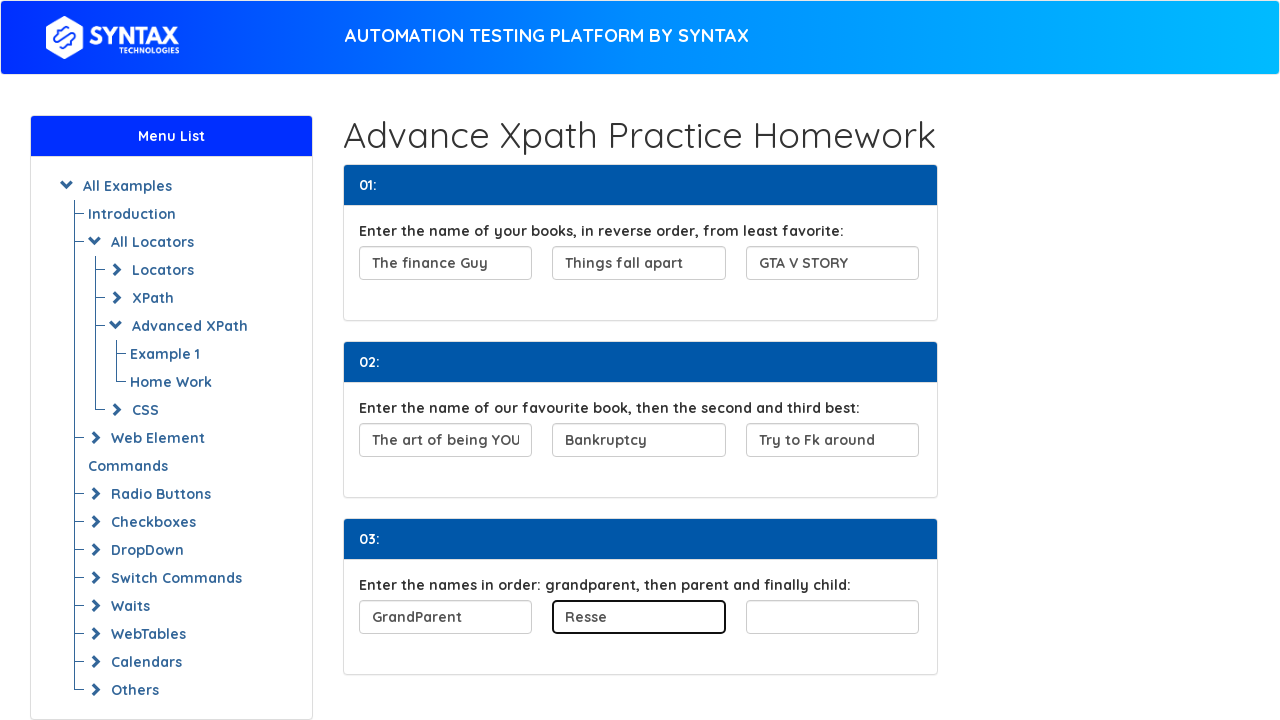

Filled third family tree child input with 'Adams' on //div[@id='familyTree']/child::input[3]
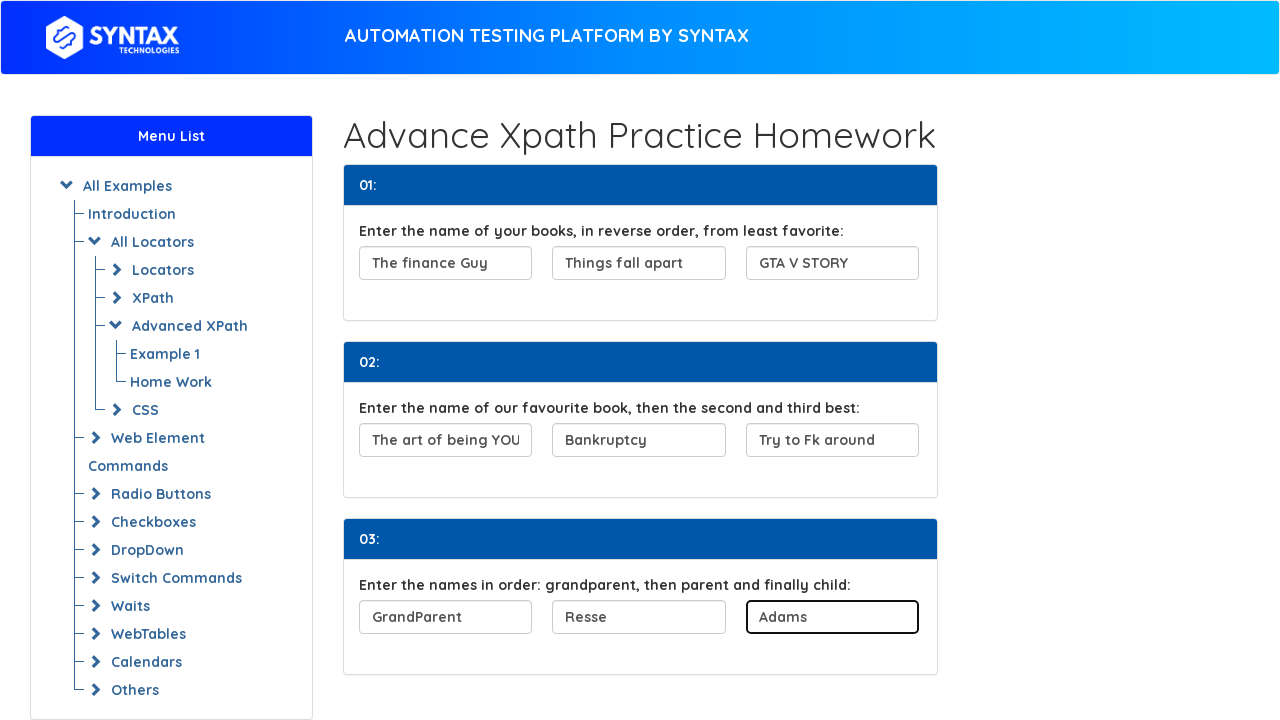

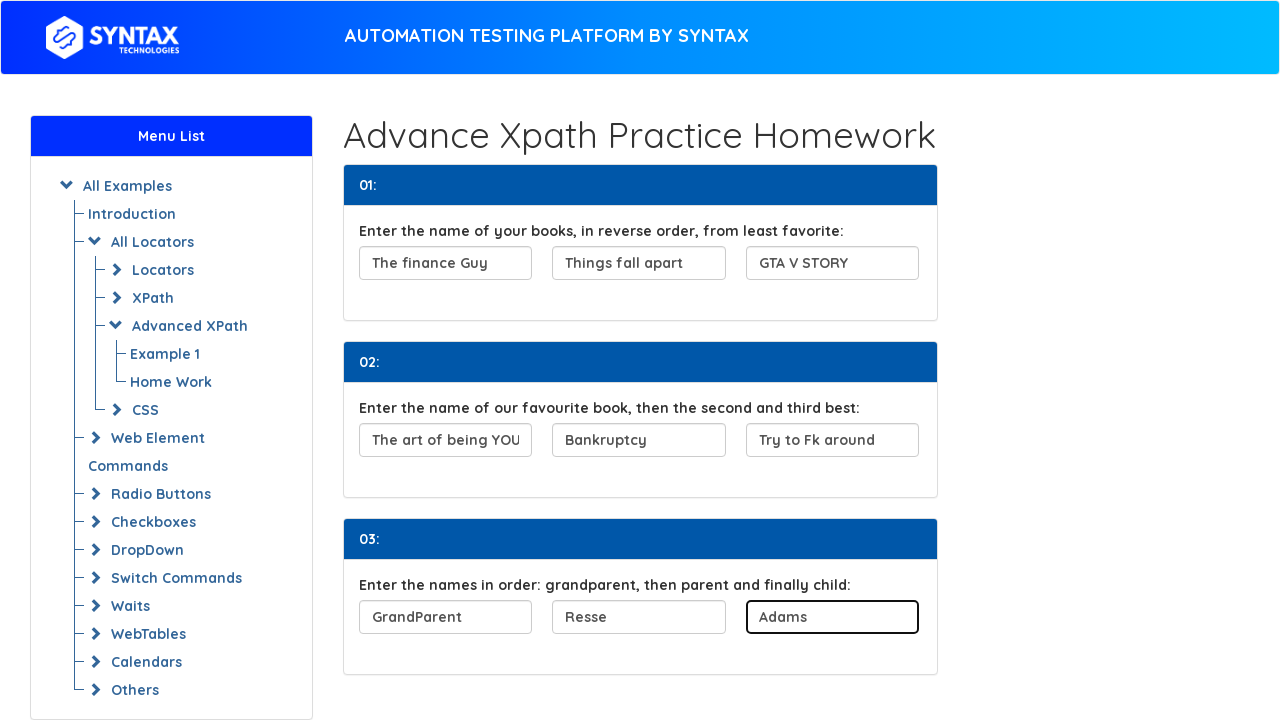